Verifies the page title of the OrangeHRM application is correct

Starting URL: https://opensource-demo.orangehrmlive.com/web/index.php/auth/login

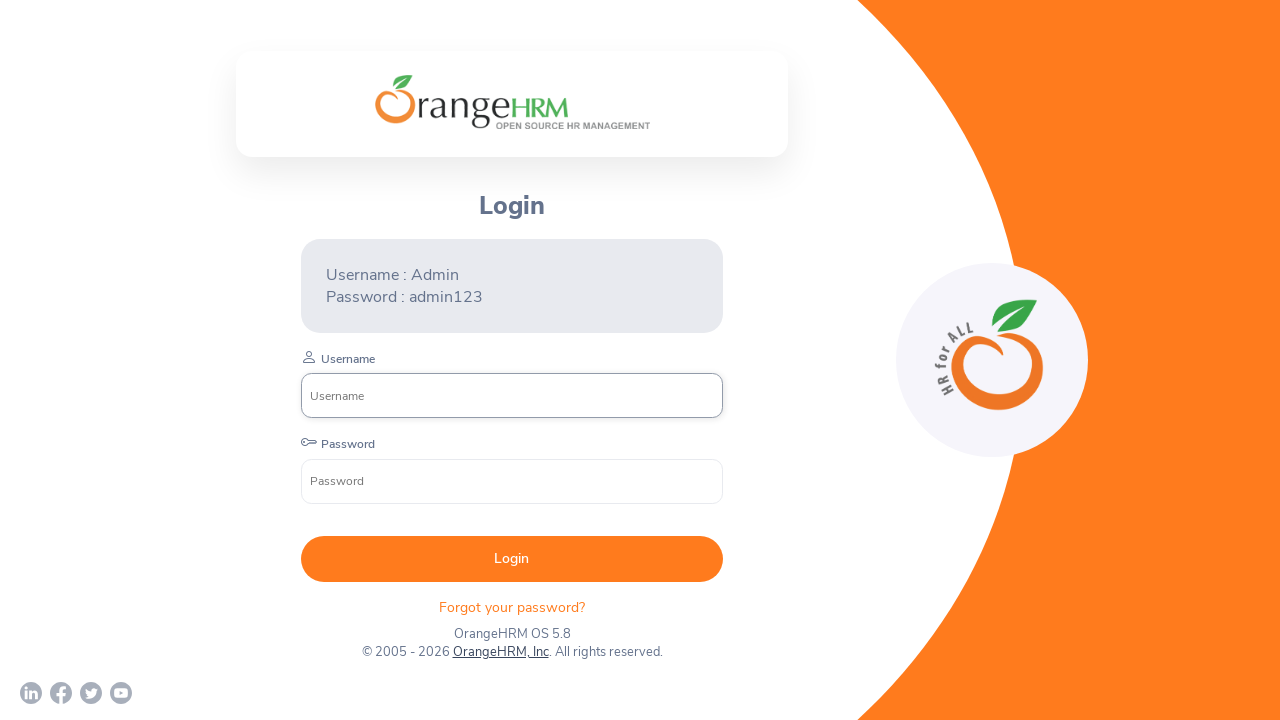

Waited for page to reach domcontentloaded state
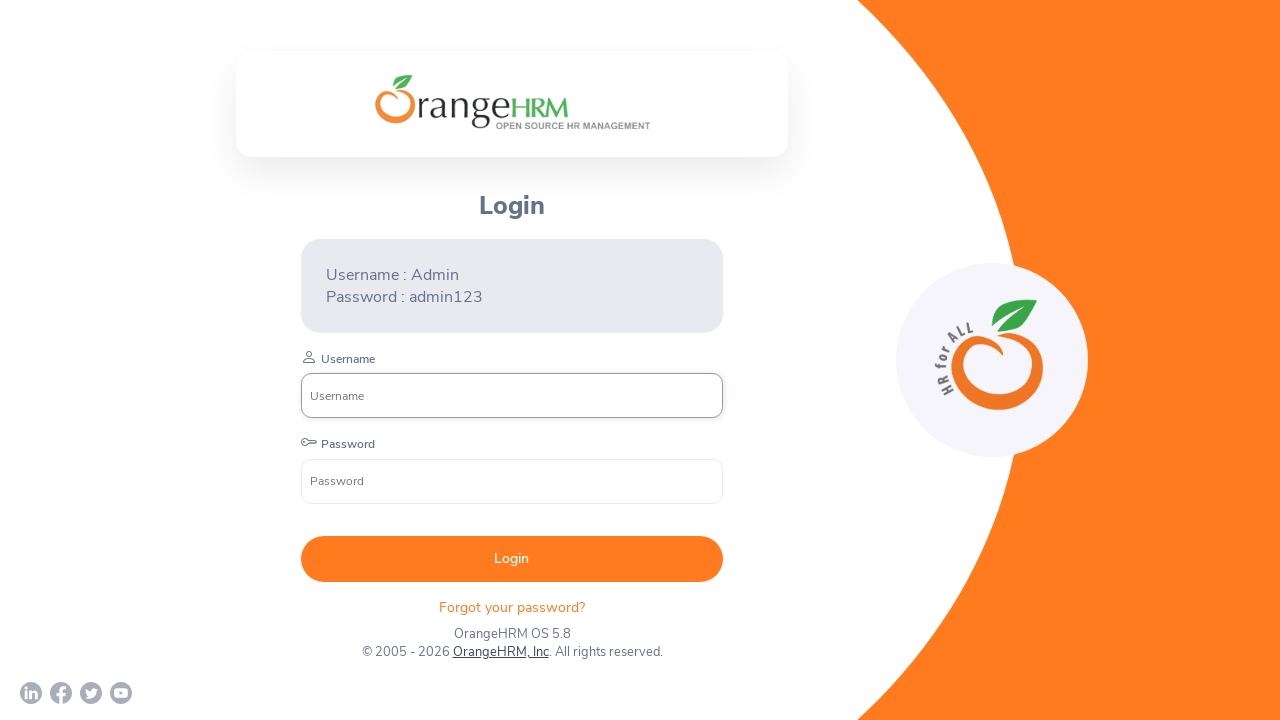

Verified page title is 'OrangeHRM'
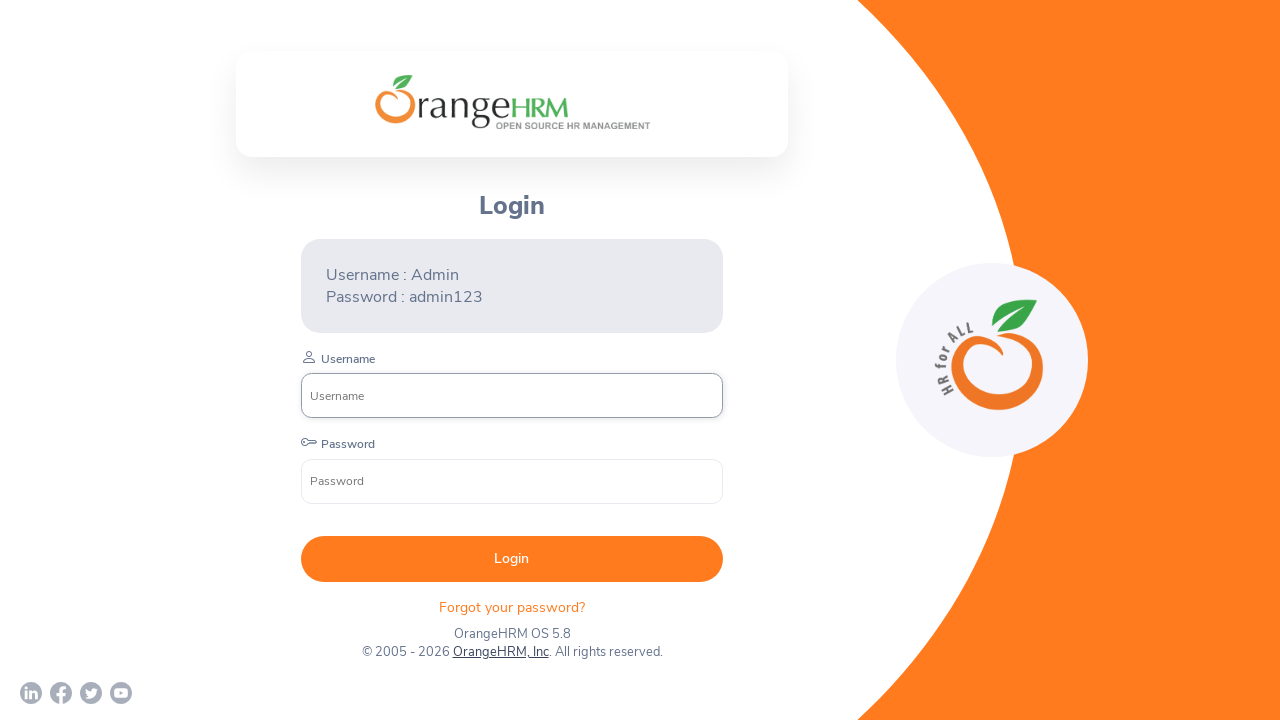

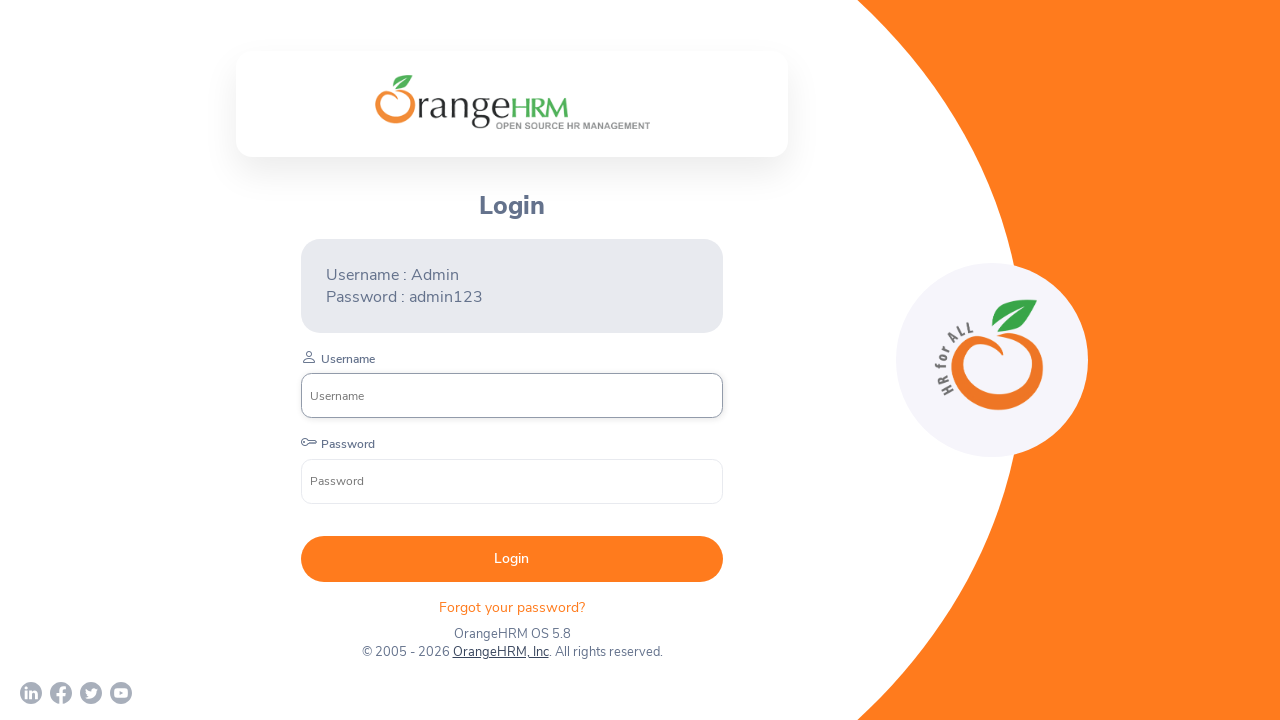